Tests date picker functionality by clicking on the date picker input, navigating to a specific month/year using the next button, and selecting a specific day from the calendar.

Starting URL: https://testautomationpractice.blogspot.com/

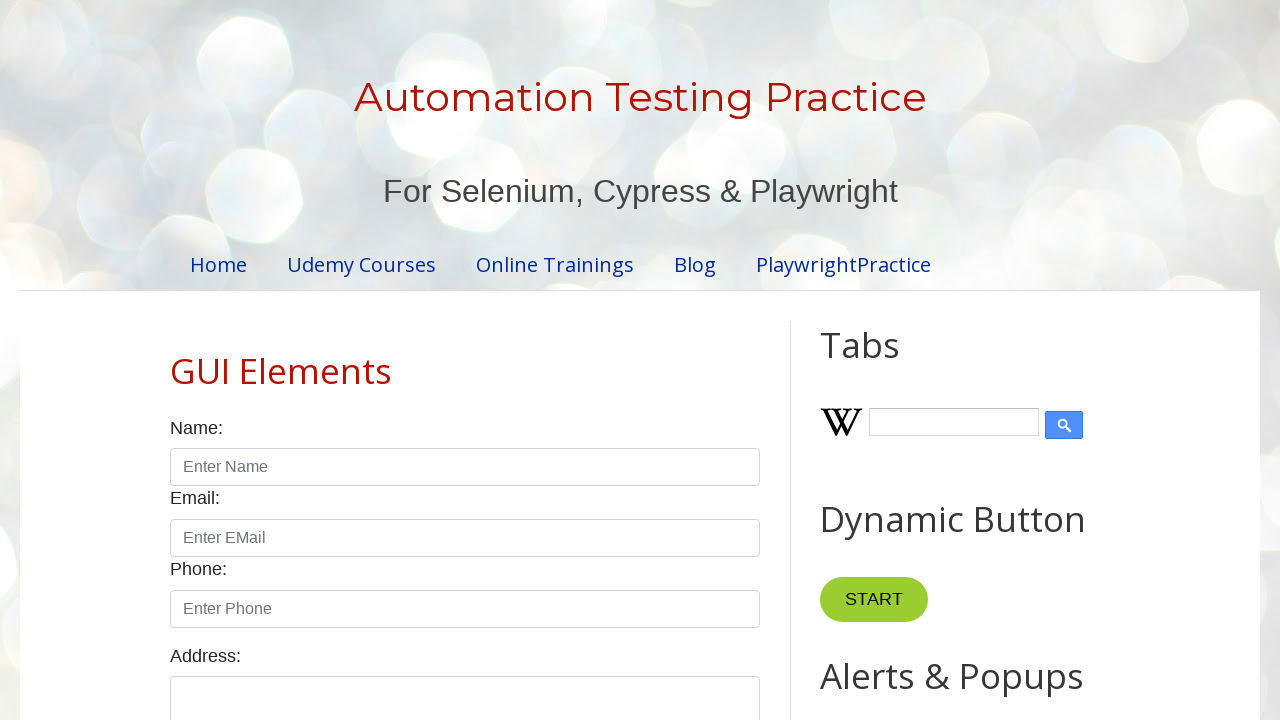

Clicked on date picker input field to open calendar at (515, 360) on xpath=//input[@id='datepicker']
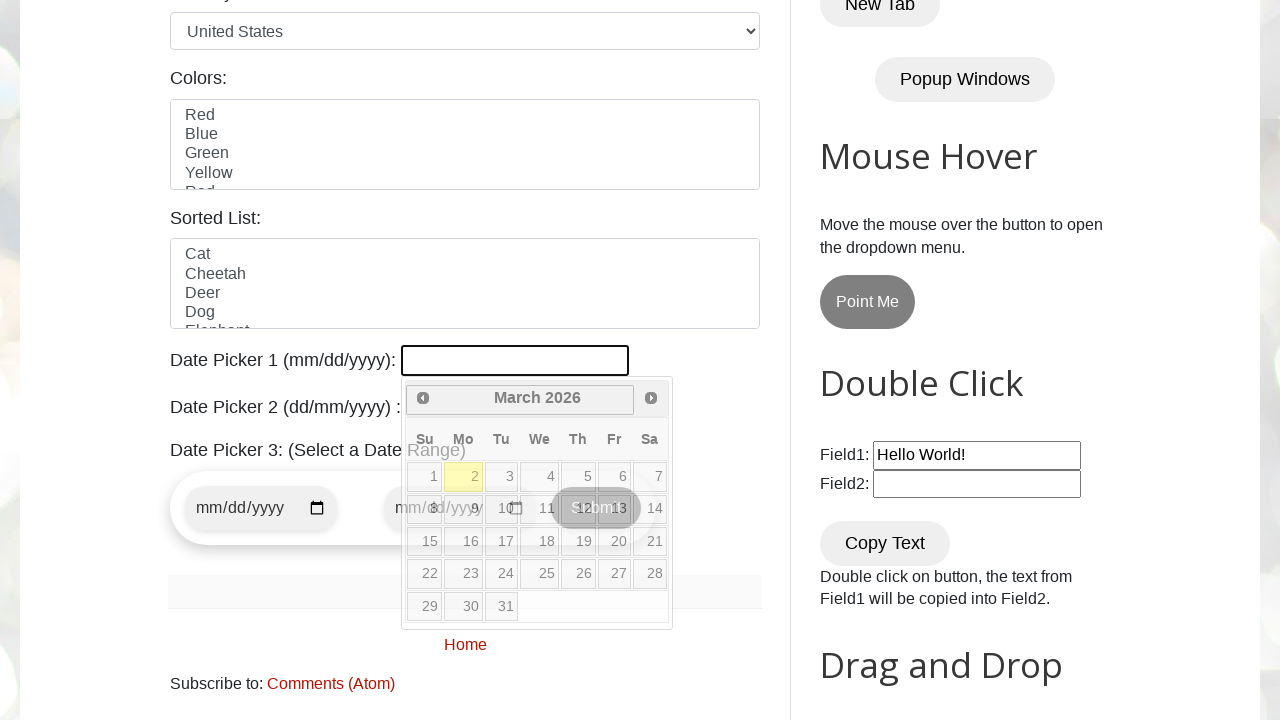

Retrieved current month from date picker
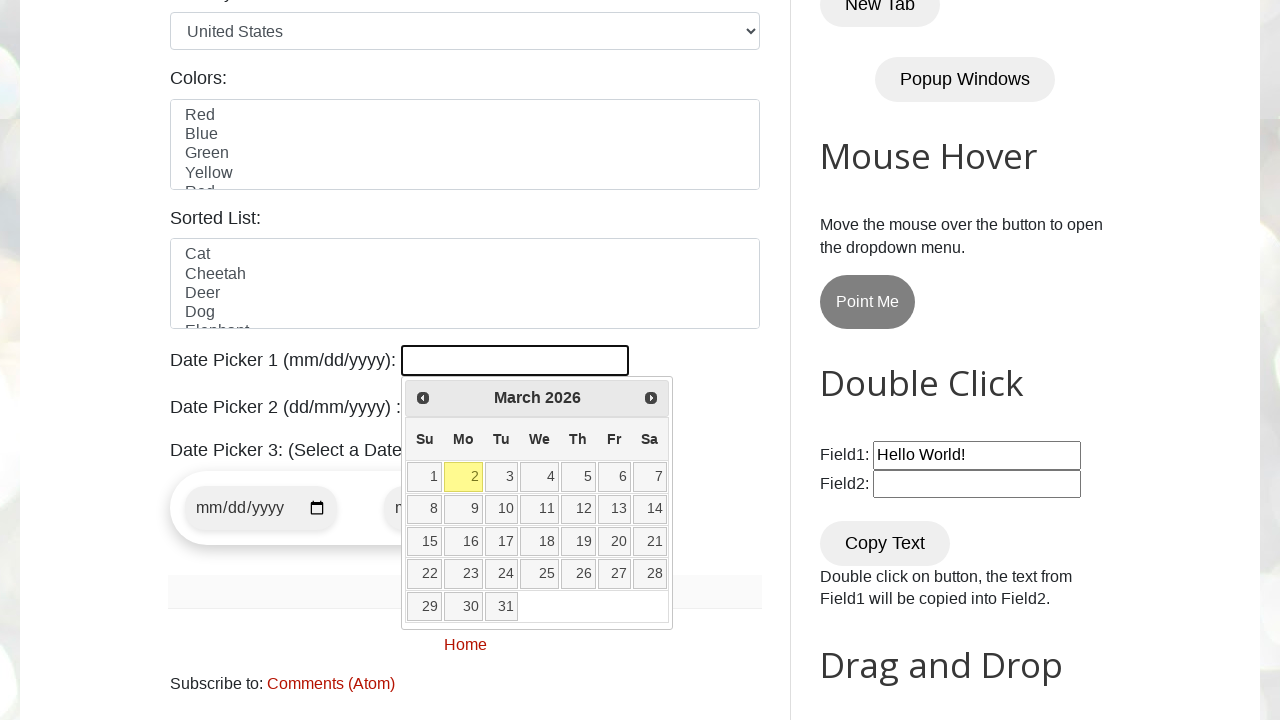

Retrieved current year from date picker
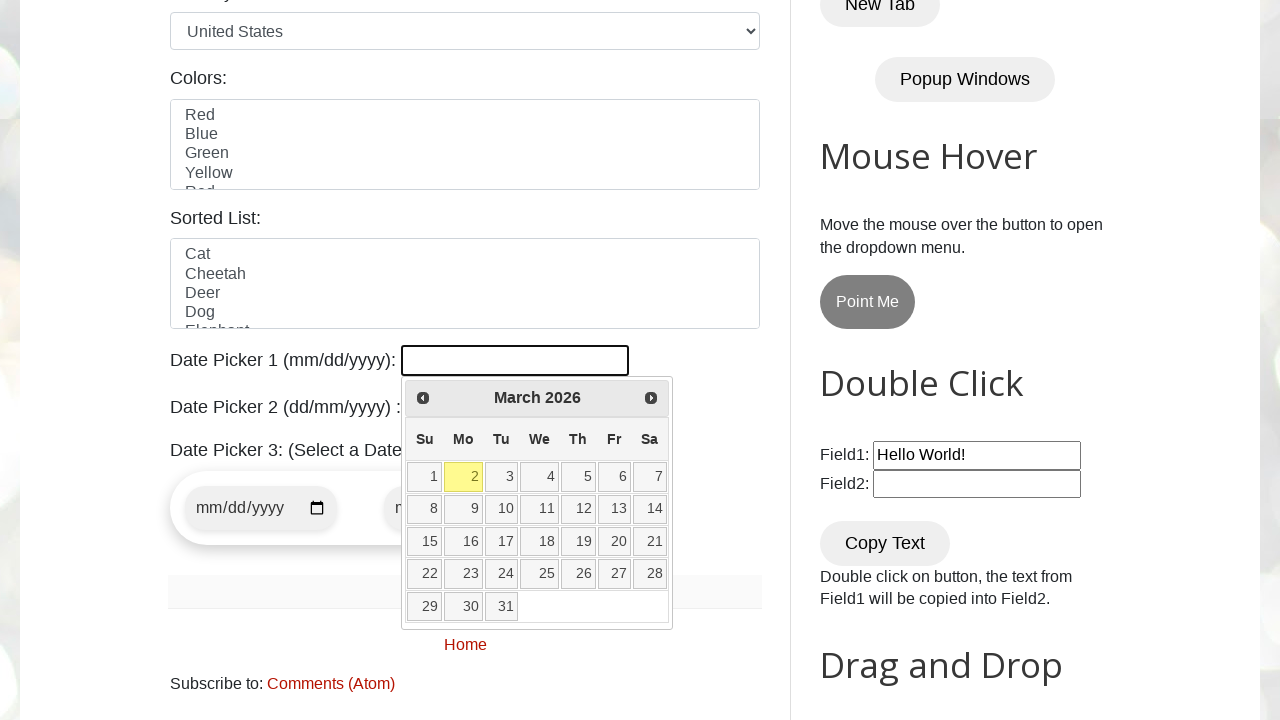

Reached target date: March 2026
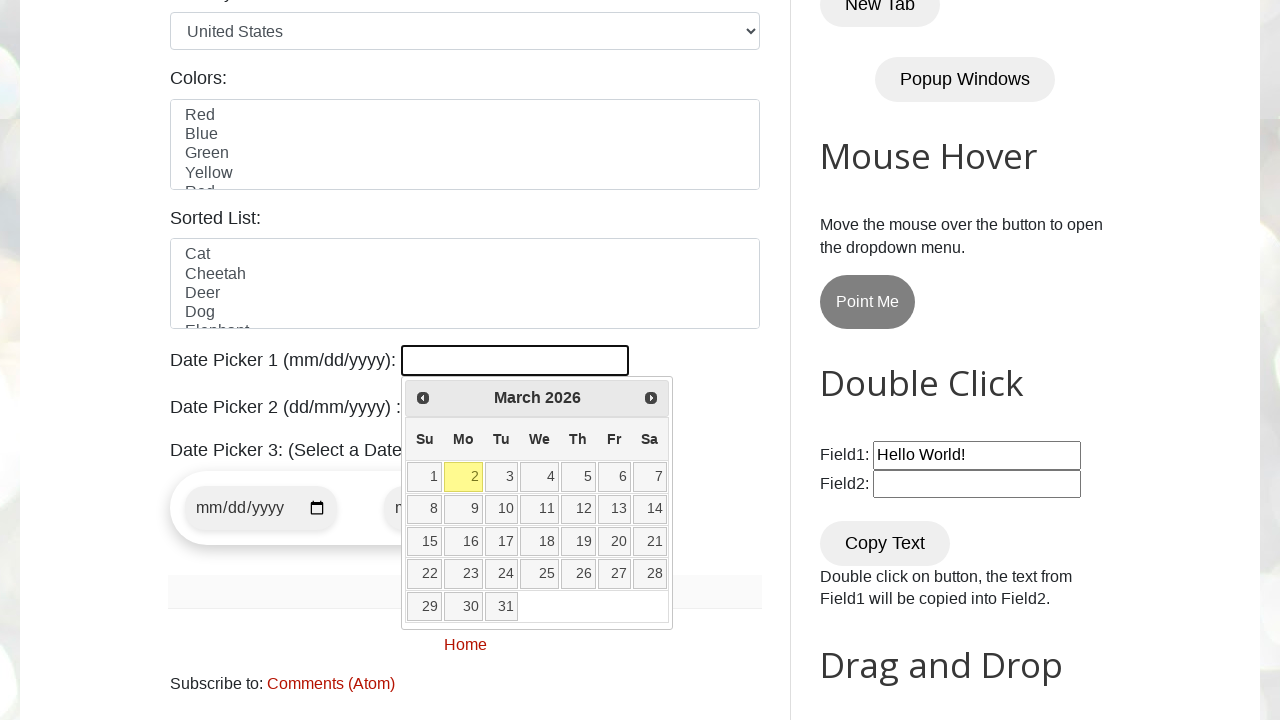

Retrieved all available dates from calendar
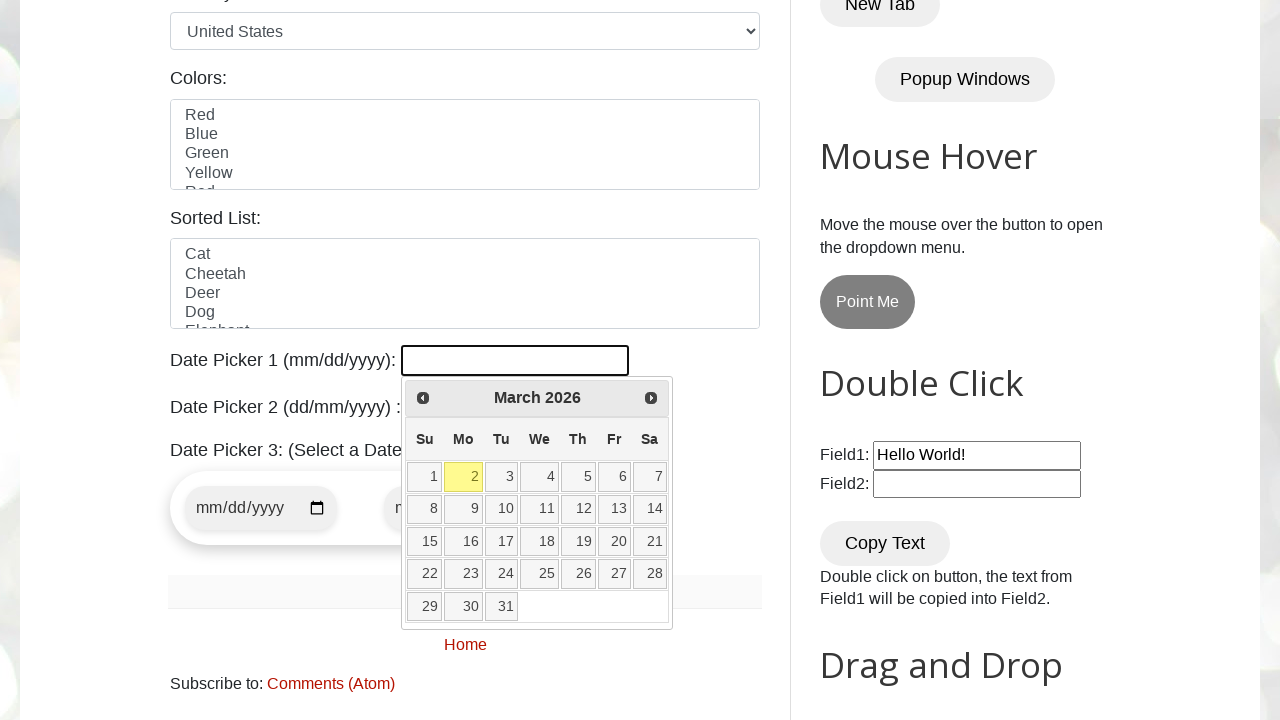

Clicked on day 15 in the calendar at (425, 542) on xpath=//table[@class='ui-datepicker-calendar']//tr//td/a >> nth=14
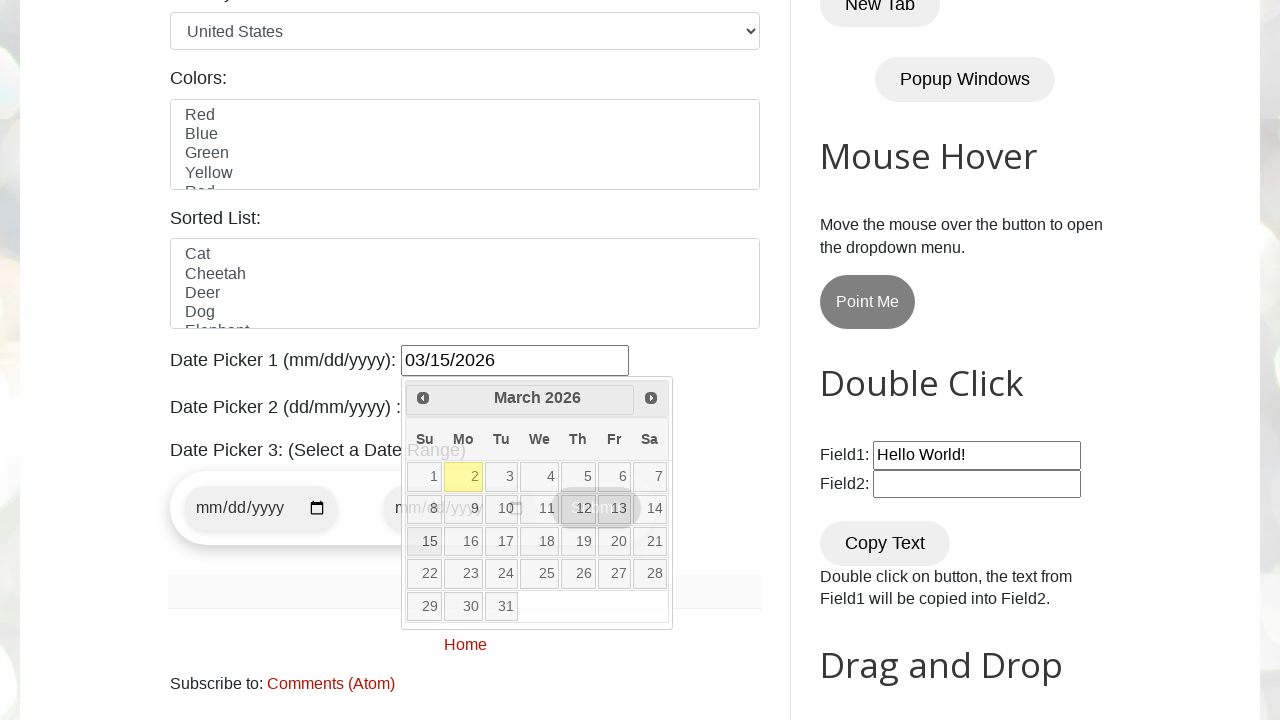

Waited for date selection to be applied
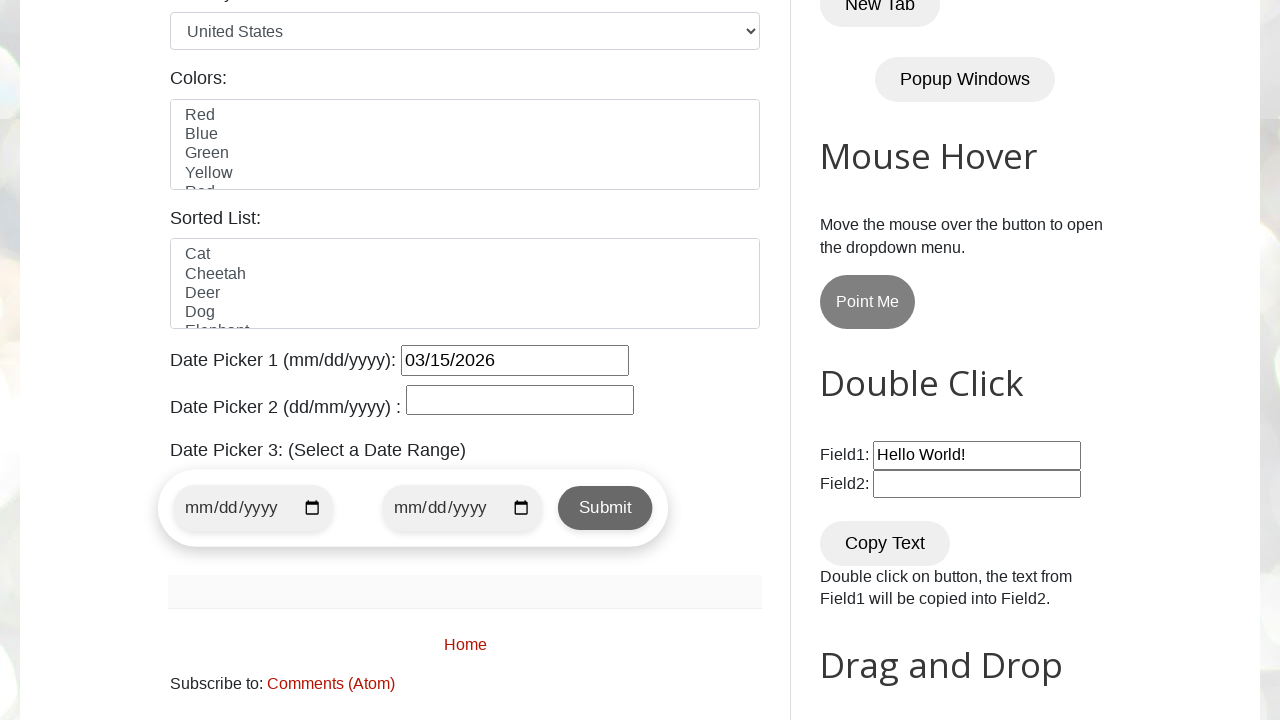

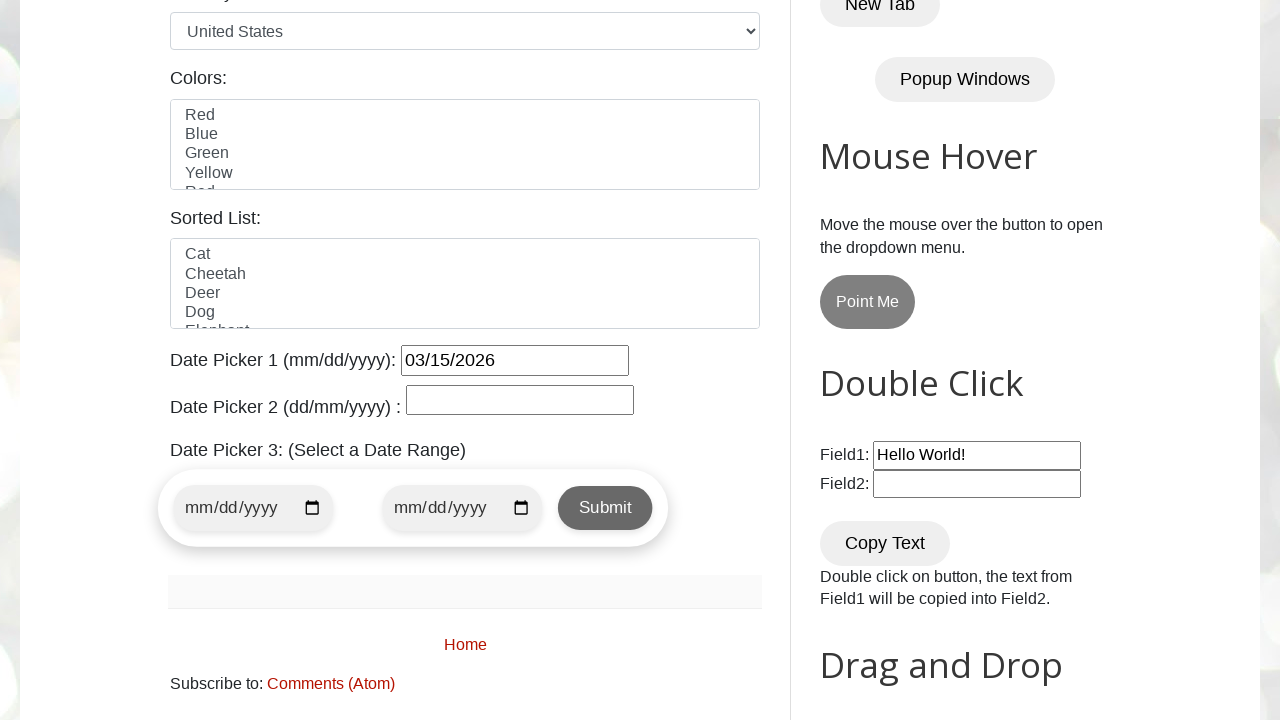